Tests that the form rejects completely empty submission

Starting URL: https://davi-vert.vercel.app/index.html

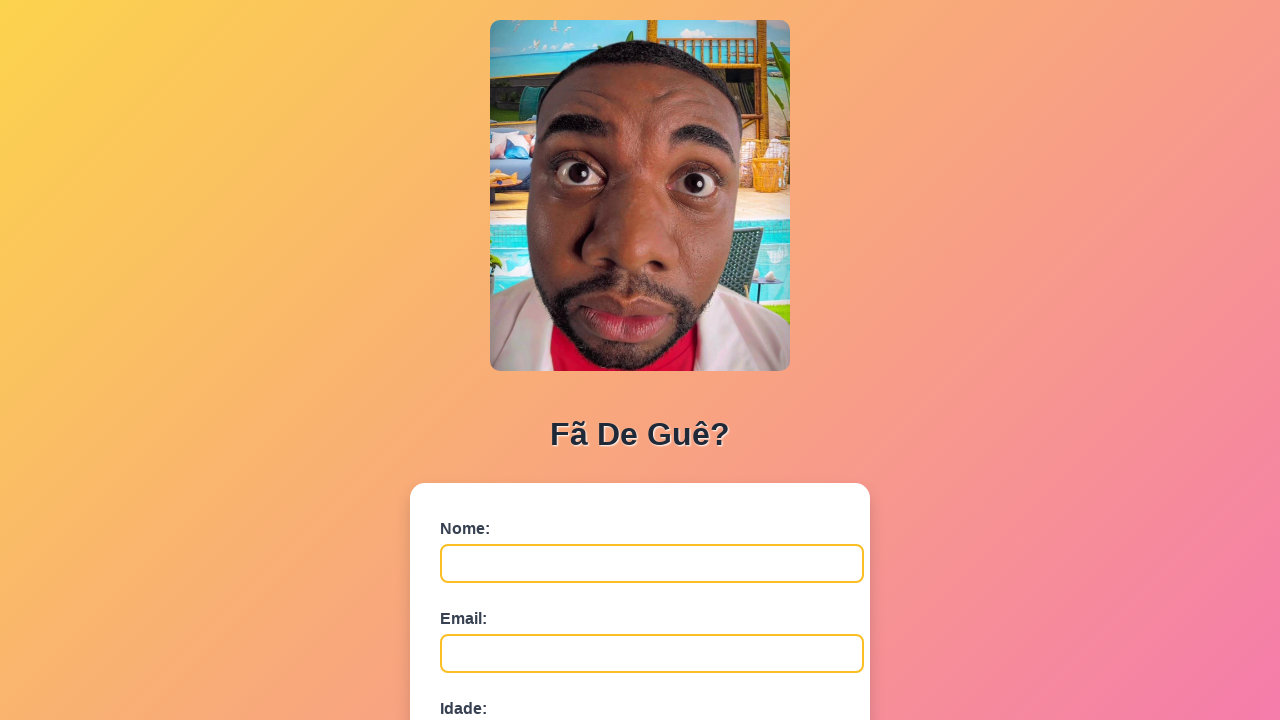

Cleared browser localStorage
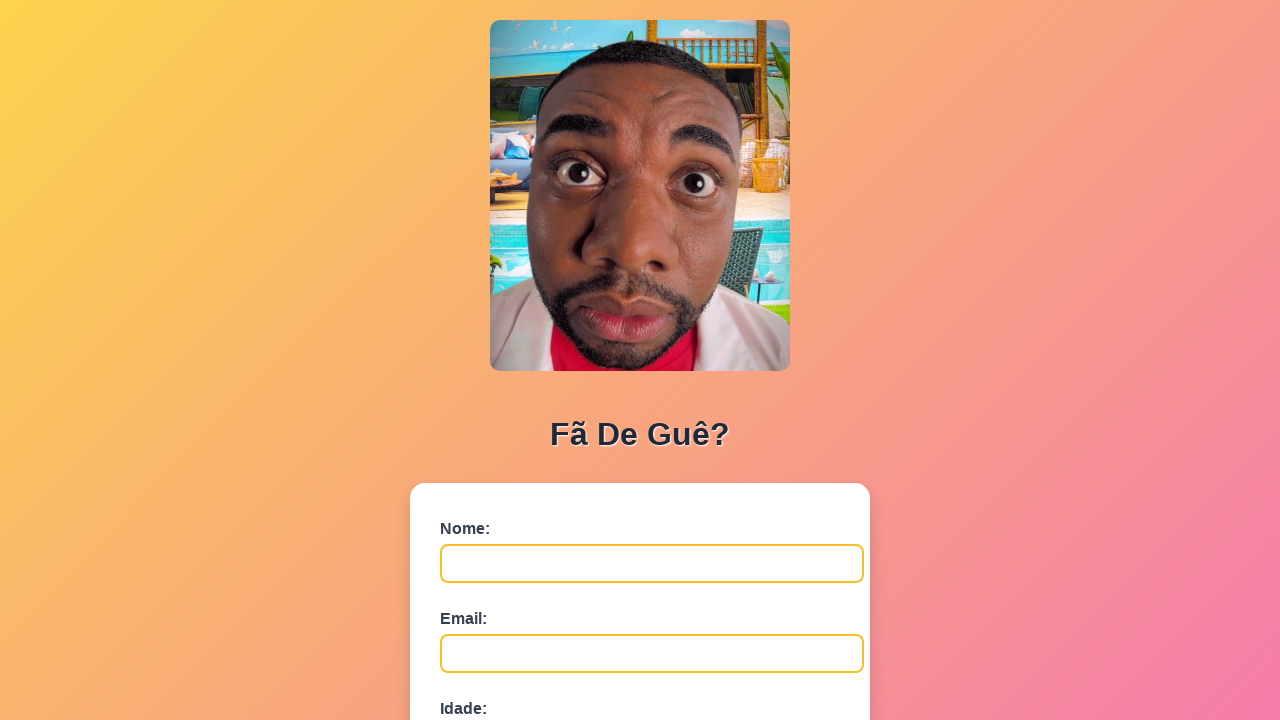

Form loaded and name field is ready
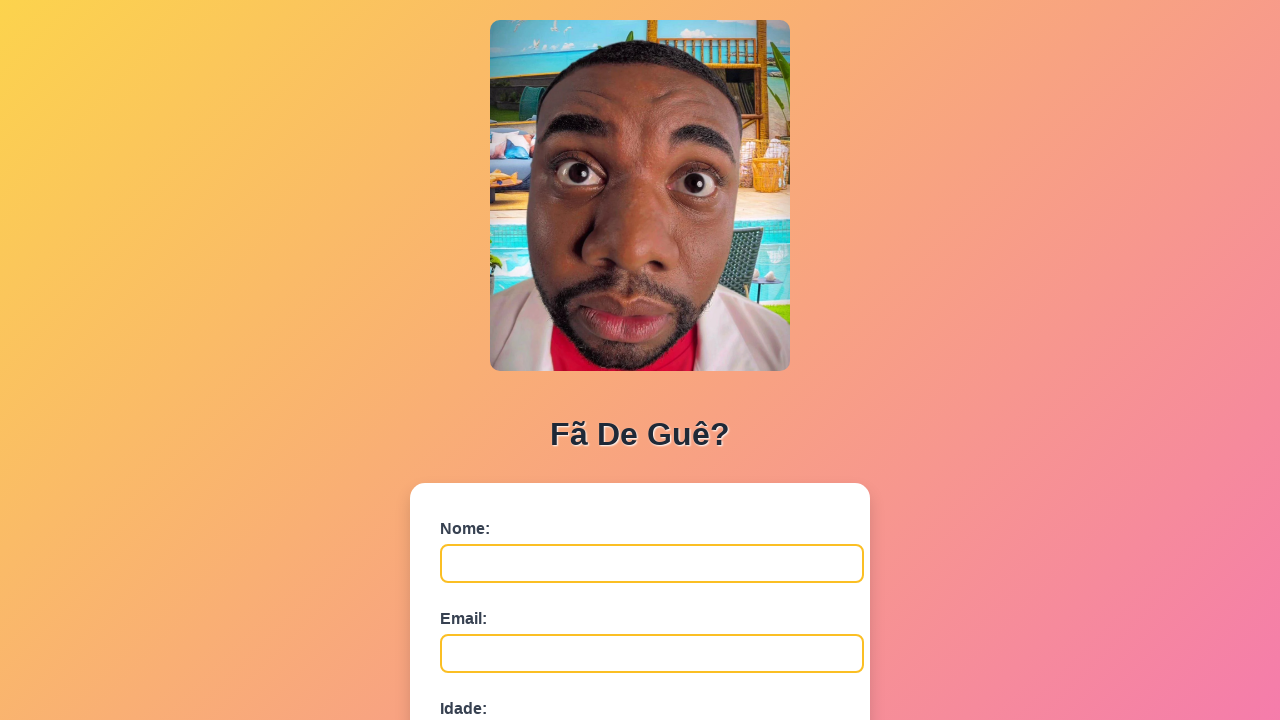

Cleared name field on #nome
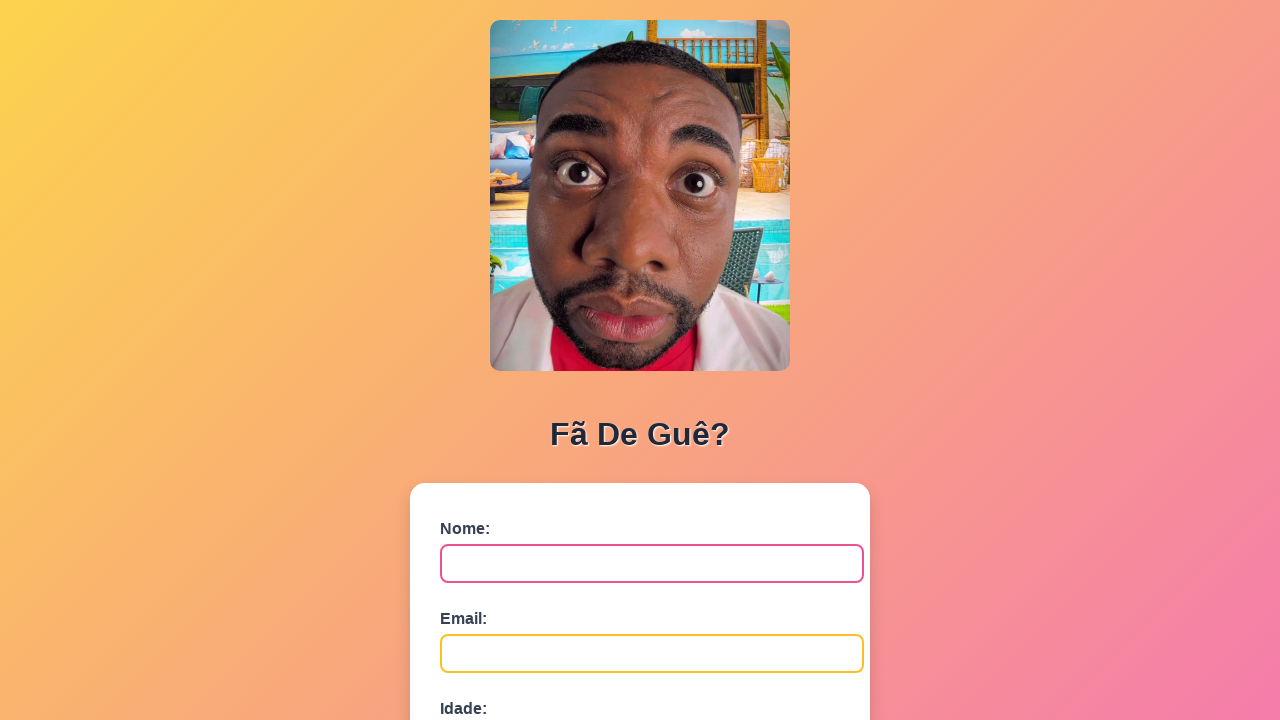

Cleared email field on #email
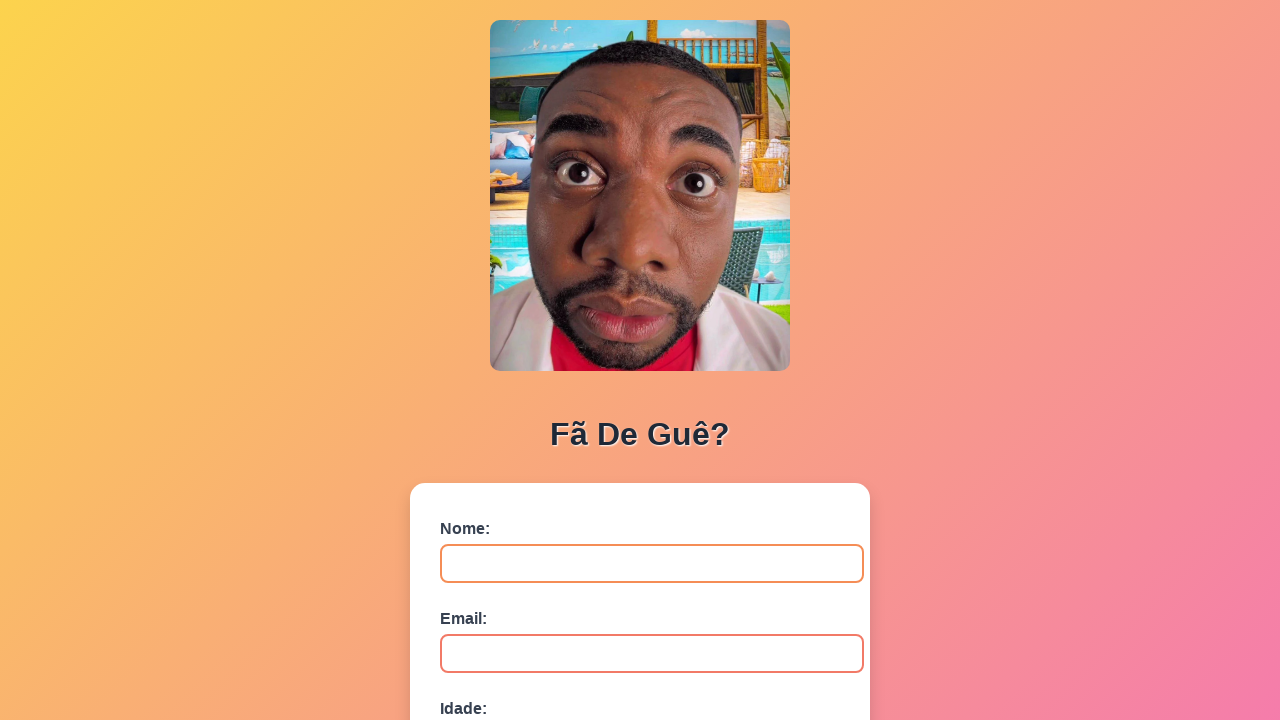

Cleared age field on #idade
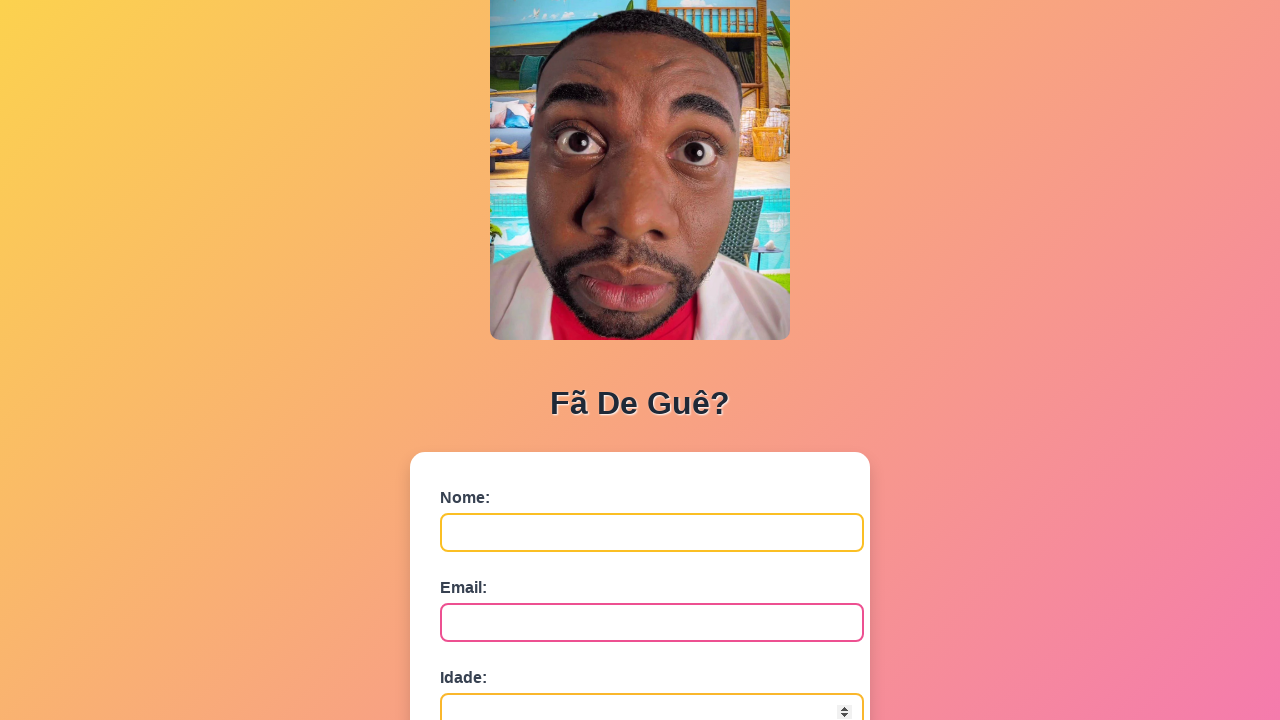

Clicked submit button with all fields empty at (490, 569) on button[type='submit']
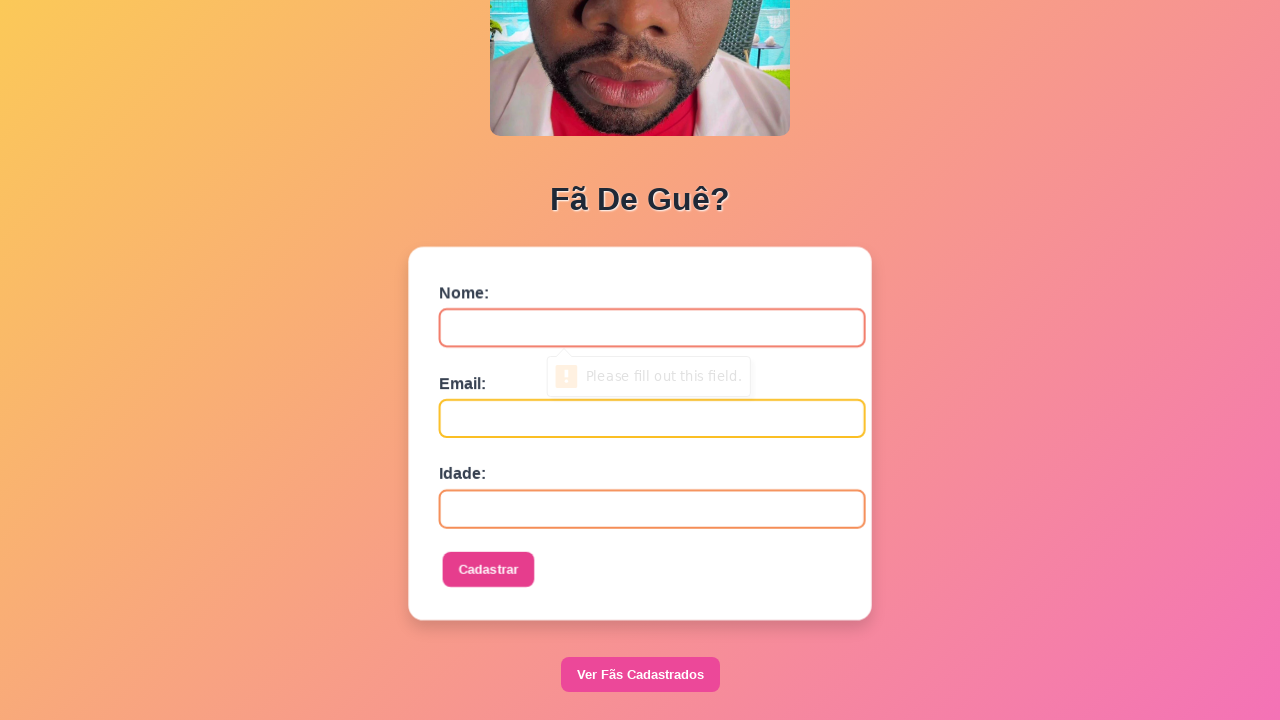

Set up dialog handler to accept alerts
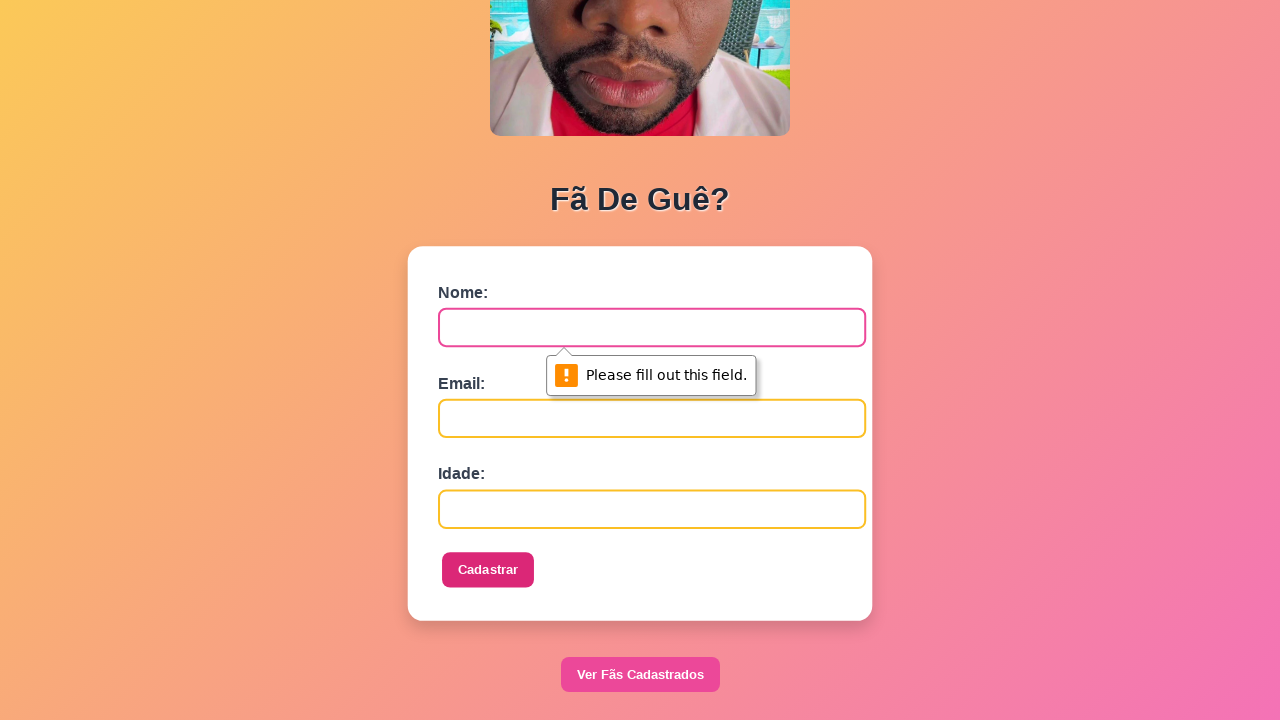

Waited 500ms for form validation response
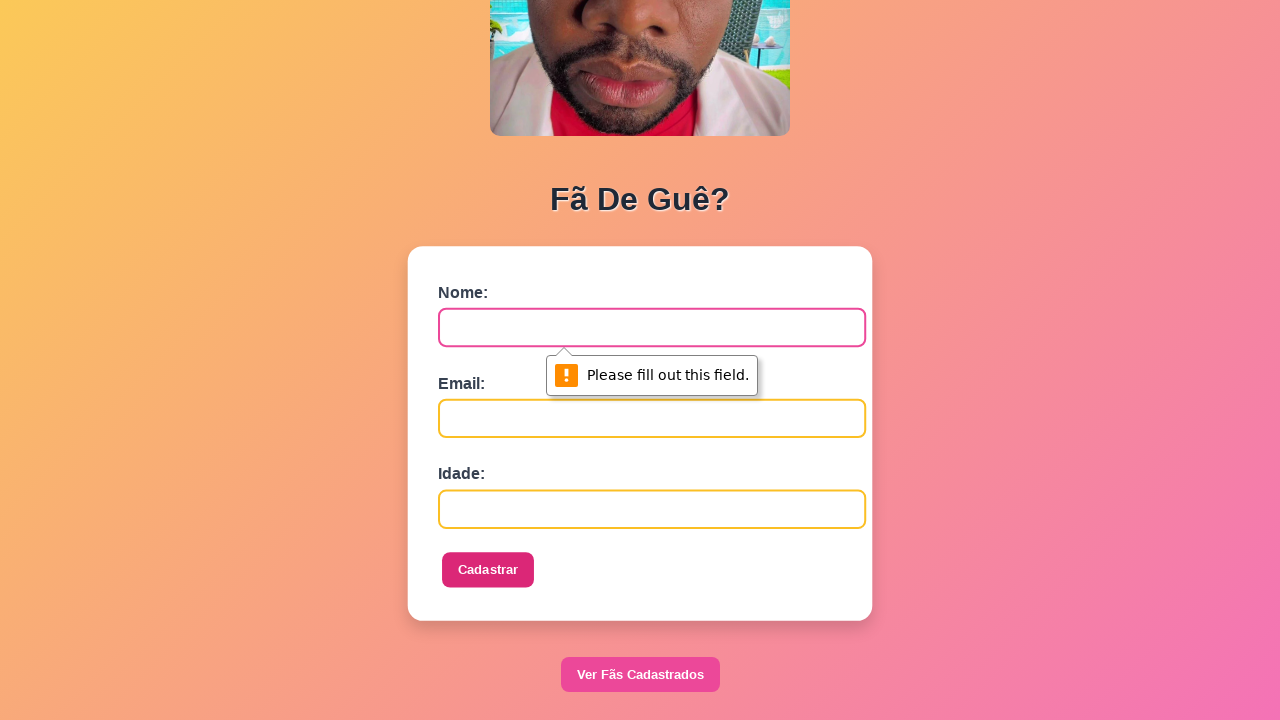

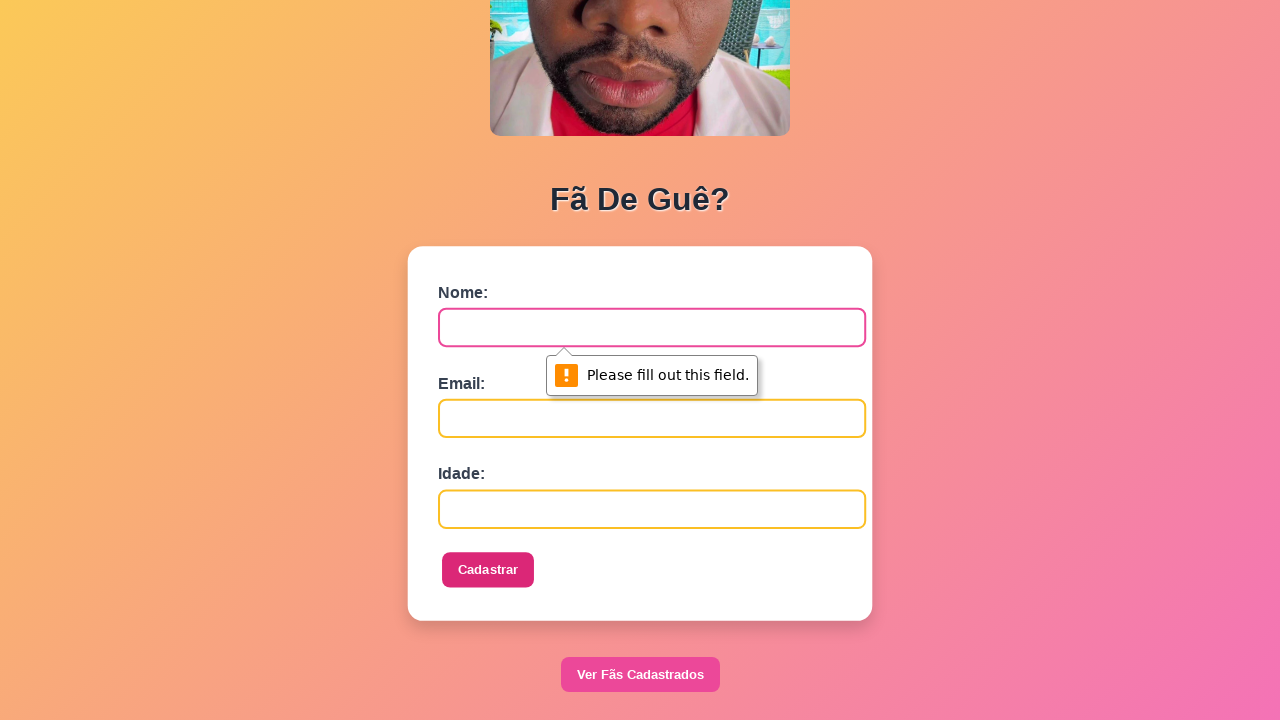